Tests a product page shopping cart functionality by adding multiple products (2 of Product 1, 2 of Product 2, and 3 of Product 3) to the cart, then verifies the quantities and total price are calculated correctly.

Starting URL: https://material.playwrightvn.com/

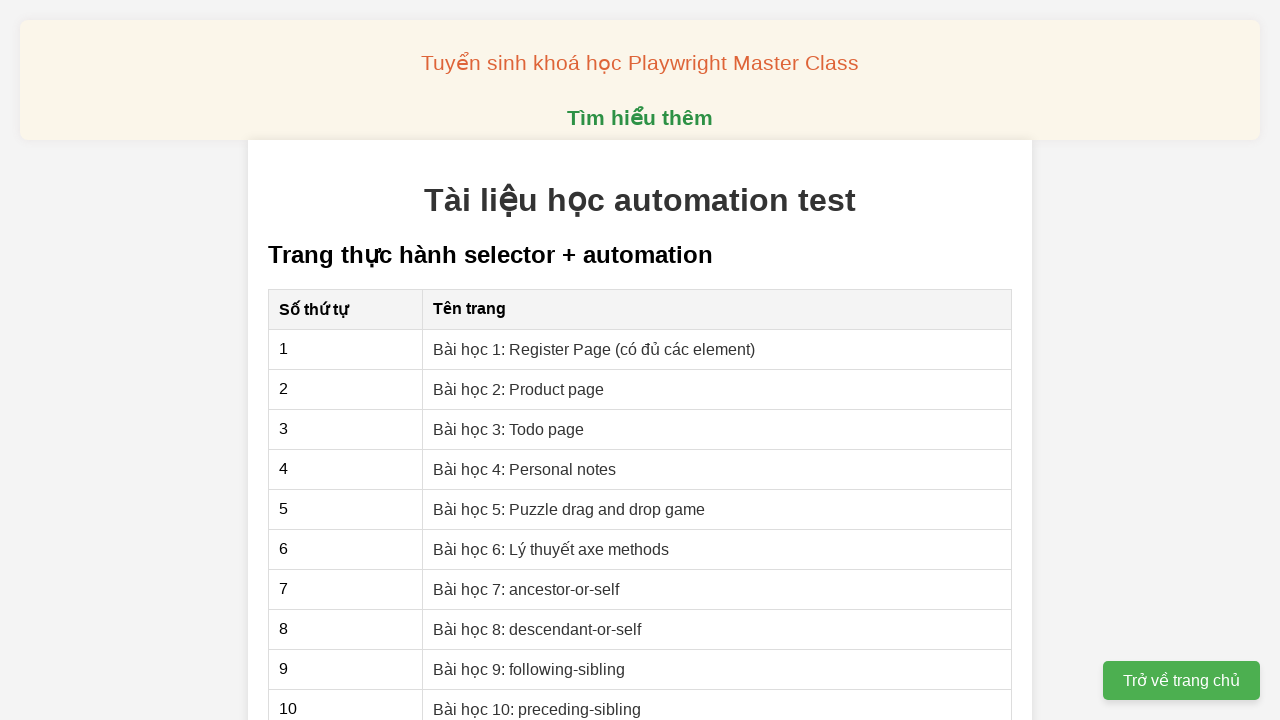

Clicked on 'Bài học 2: Product page' link at (519, 389) on xpath=//a[normalize-space(text())='Bài học 2: Product page']
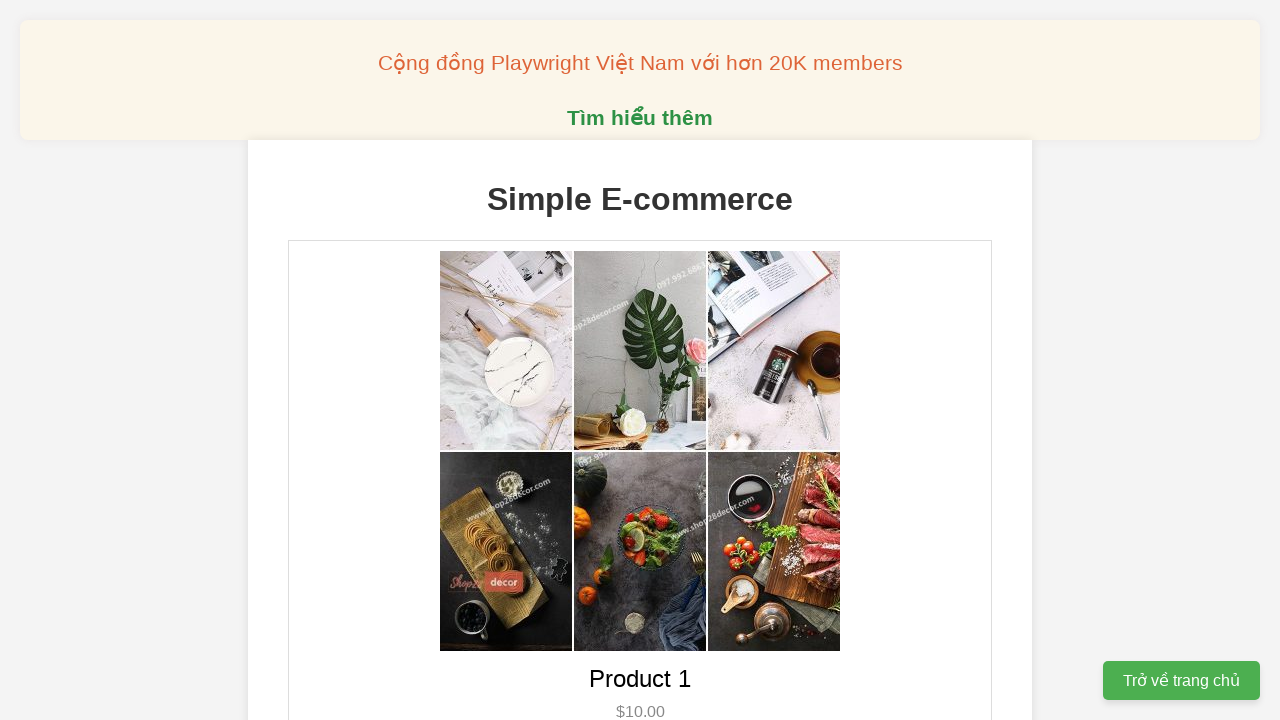

Added Product 1 to cart (first click) at (640, 360) on xpath=//button[@data-product-id='1']
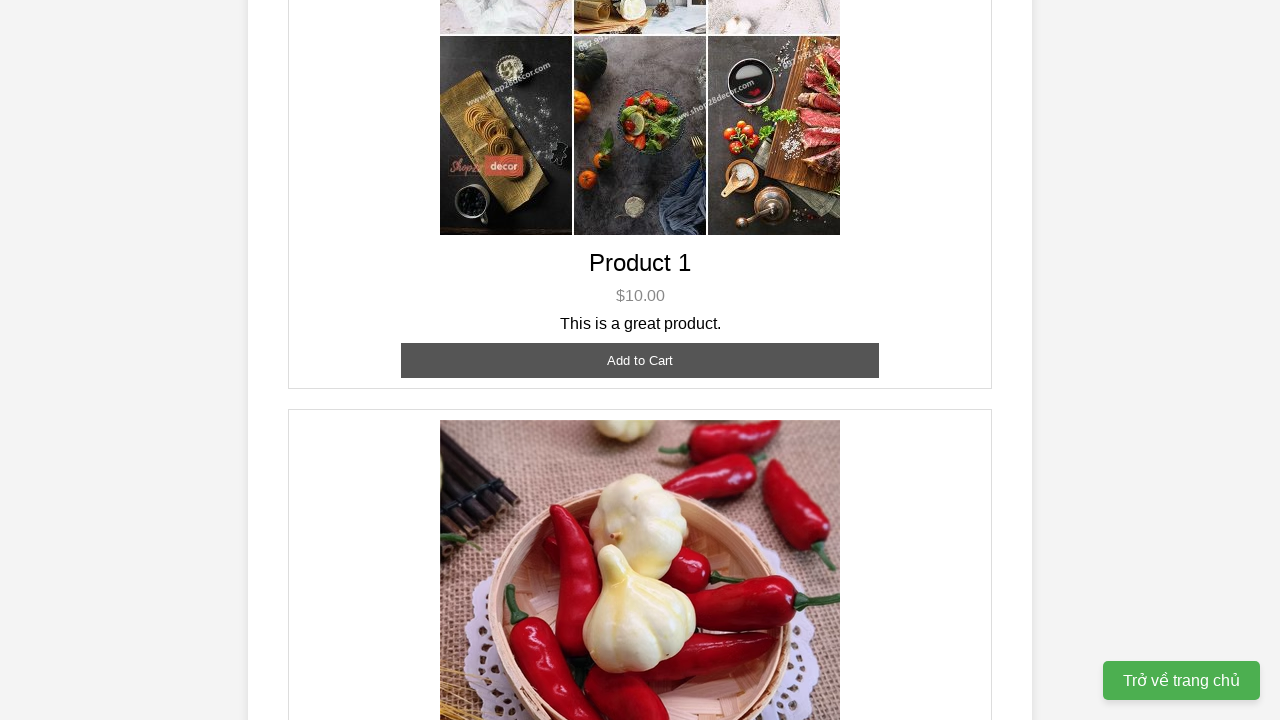

Added Product 1 to cart (second click, total quantity: 2) at (640, 360) on xpath=//button[@data-product-id='1']
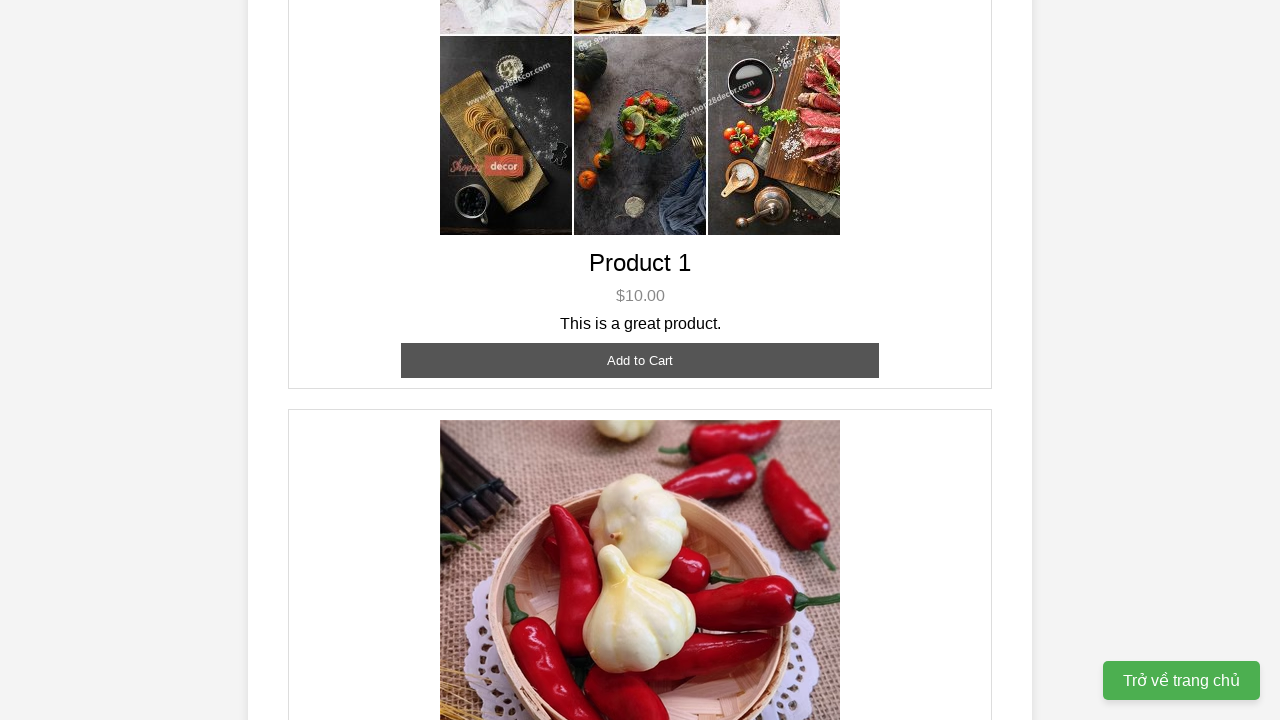

Added Product 2 to cart (first click) at (640, 360) on xpath=//button[@data-product-id='2']
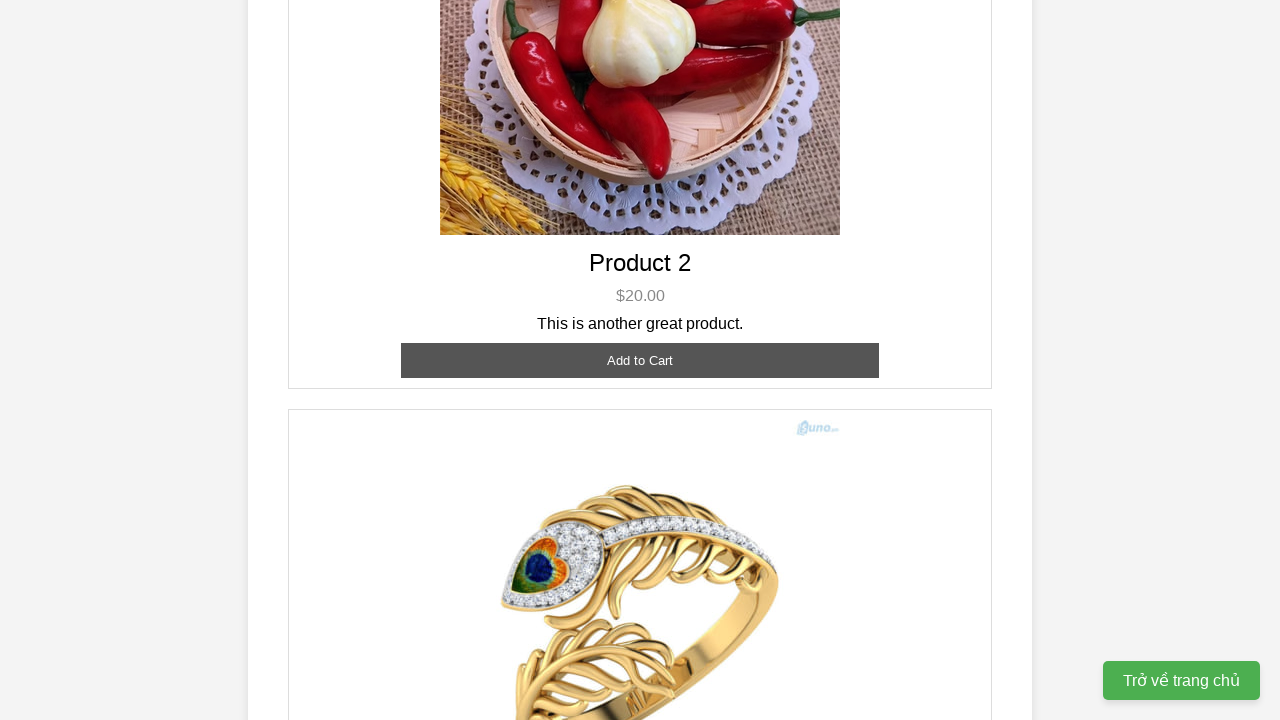

Added Product 2 to cart (second click, total quantity: 2) at (640, 360) on xpath=//button[@data-product-id='2']
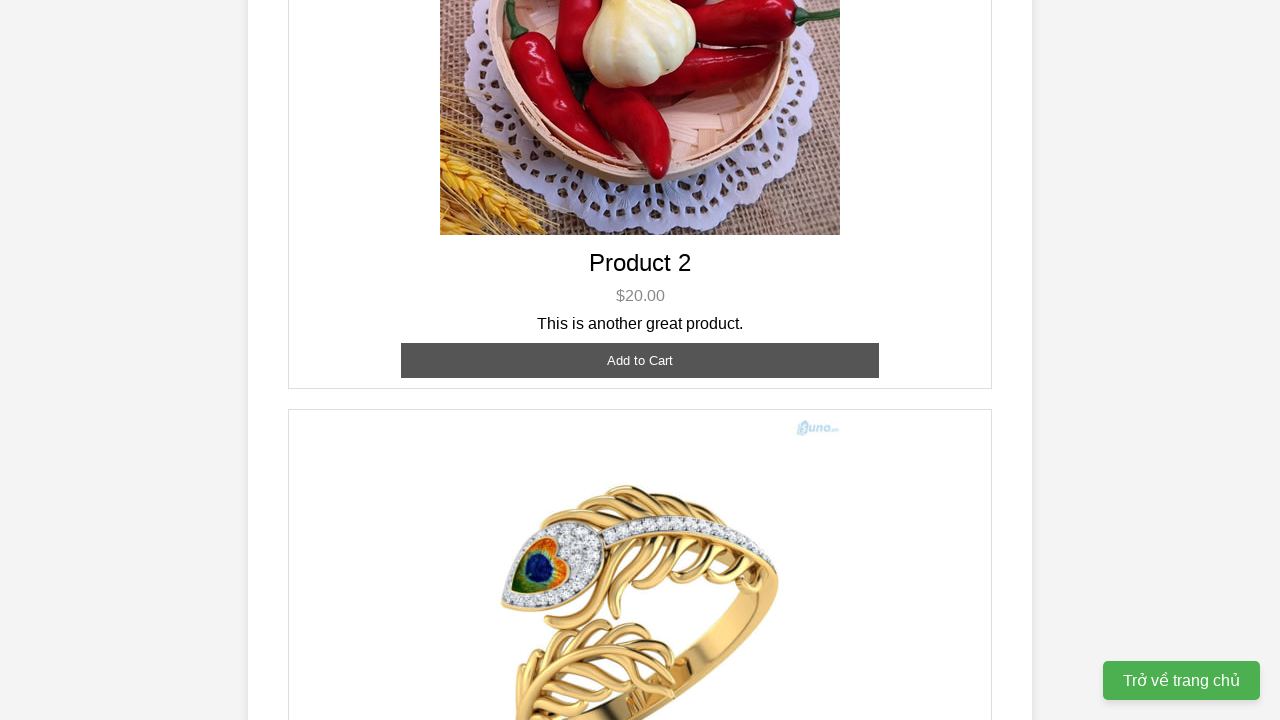

Added Product 3 to cart (first click) at (640, 388) on xpath=//button[@data-product-id='3']
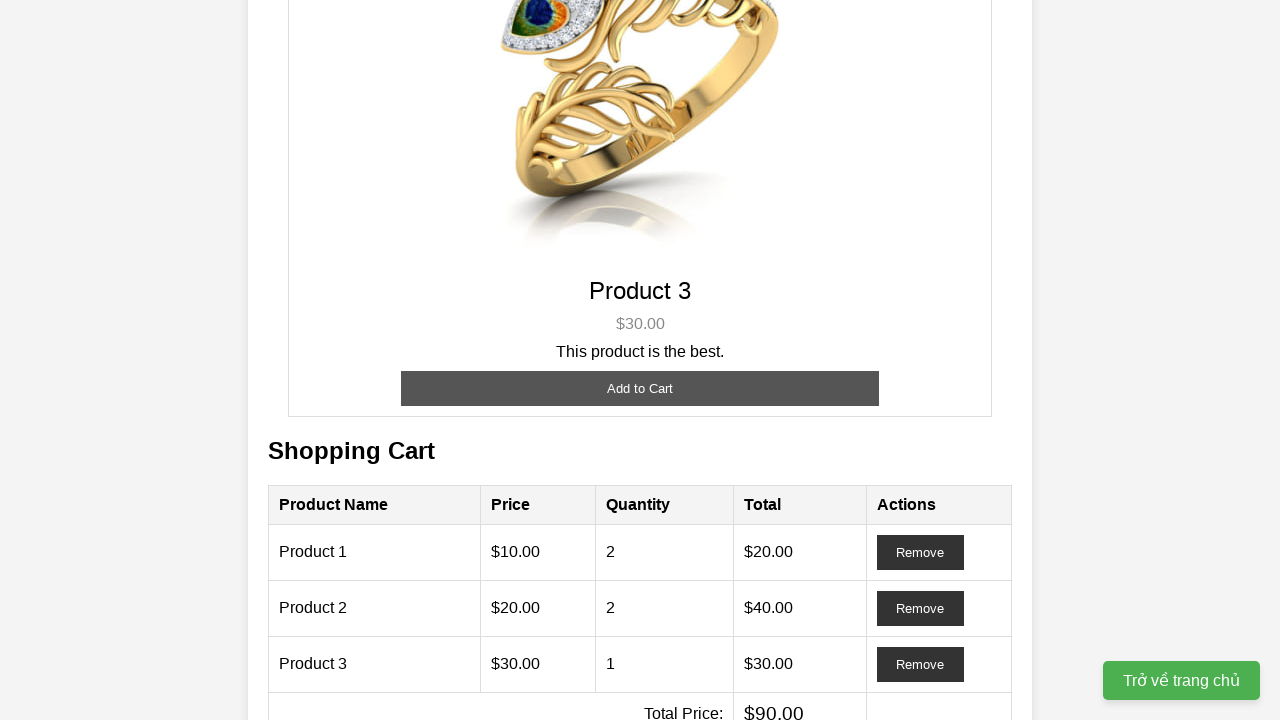

Added Product 3 to cart (second click) at (640, 388) on xpath=//button[@data-product-id='3']
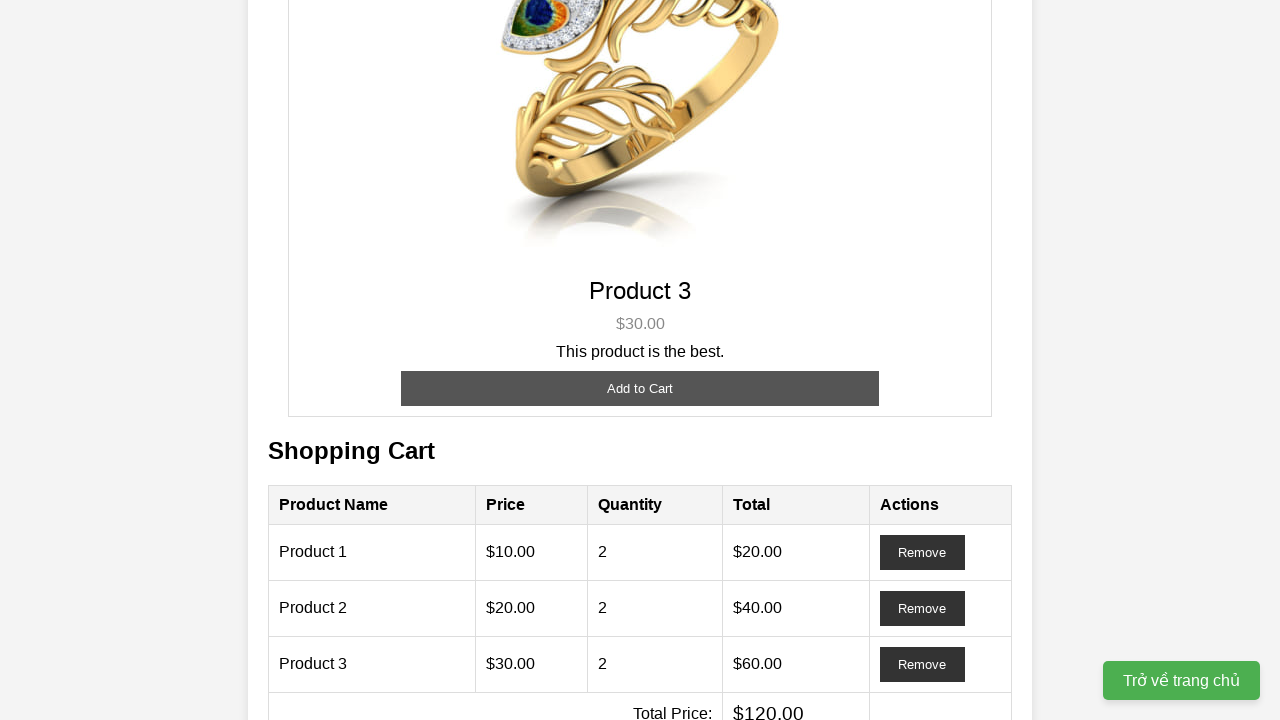

Added Product 3 to cart (third click, total quantity: 3) at (640, 388) on xpath=//button[@data-product-id='3']
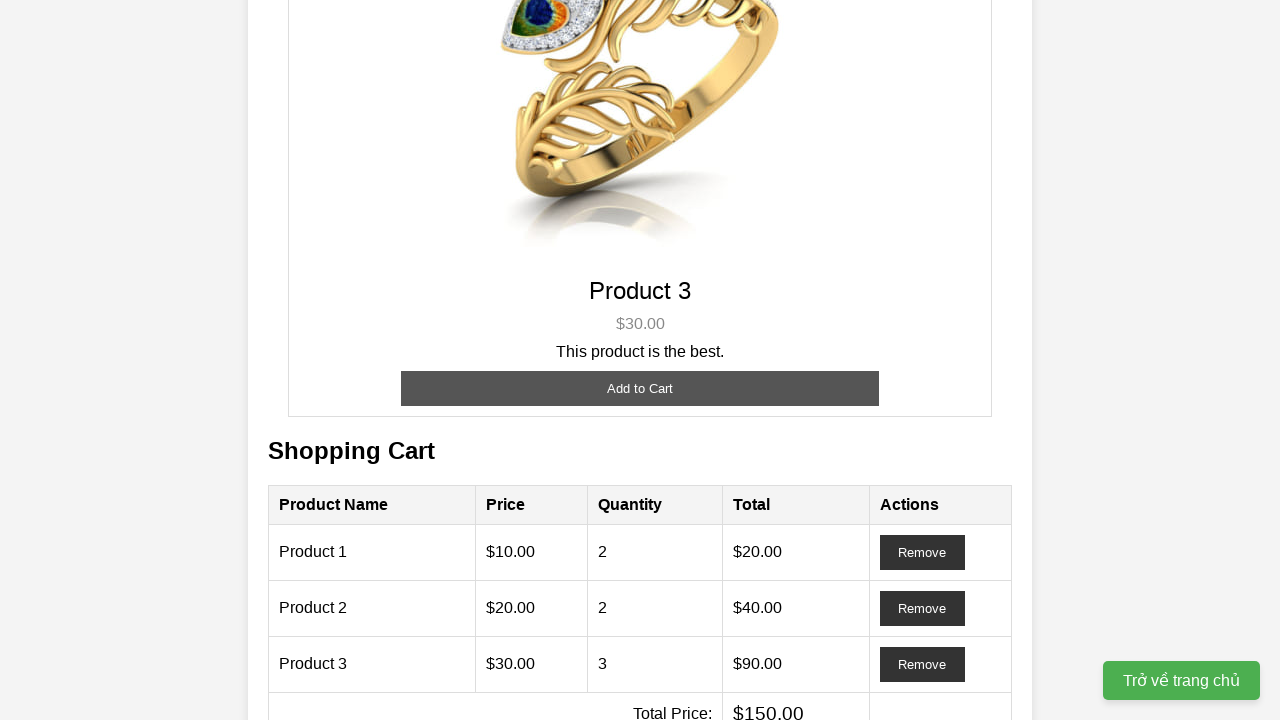

Retrieved Product 1 quantity from cart: 2
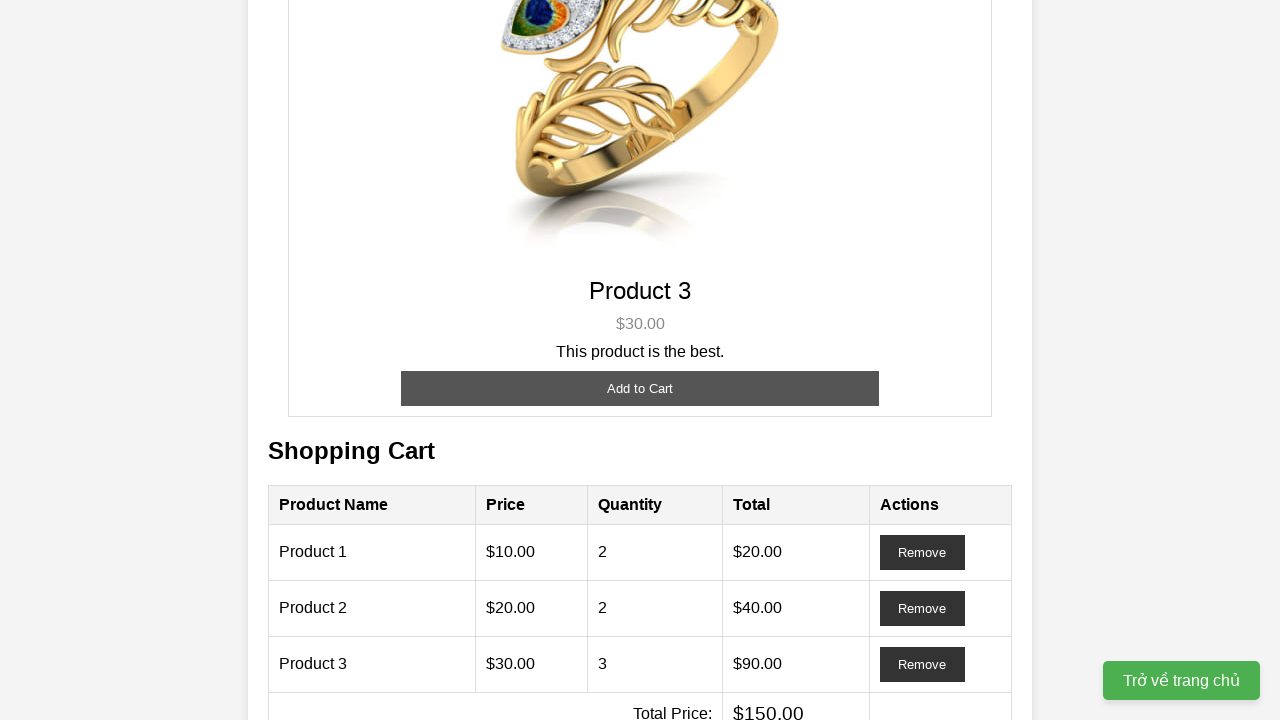

Verified Product 1 quantity is 2 - assertion passed
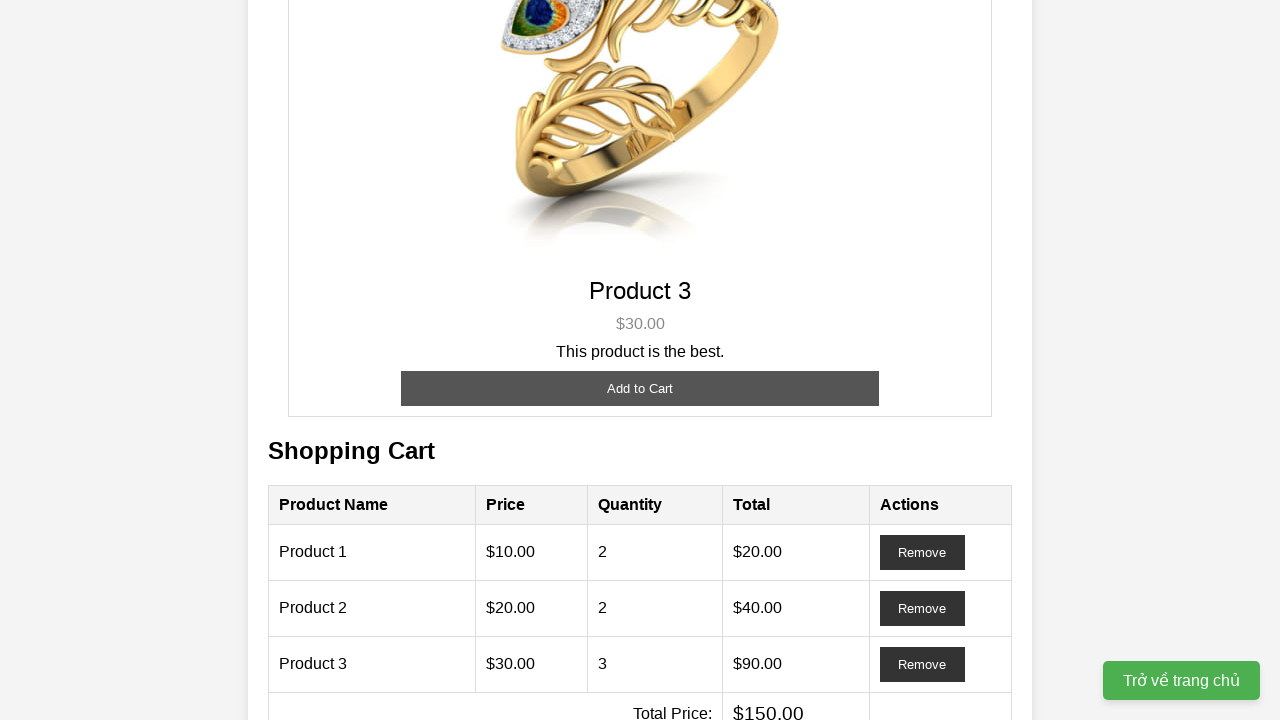

Retrieved Product 2 quantity from cart: 2
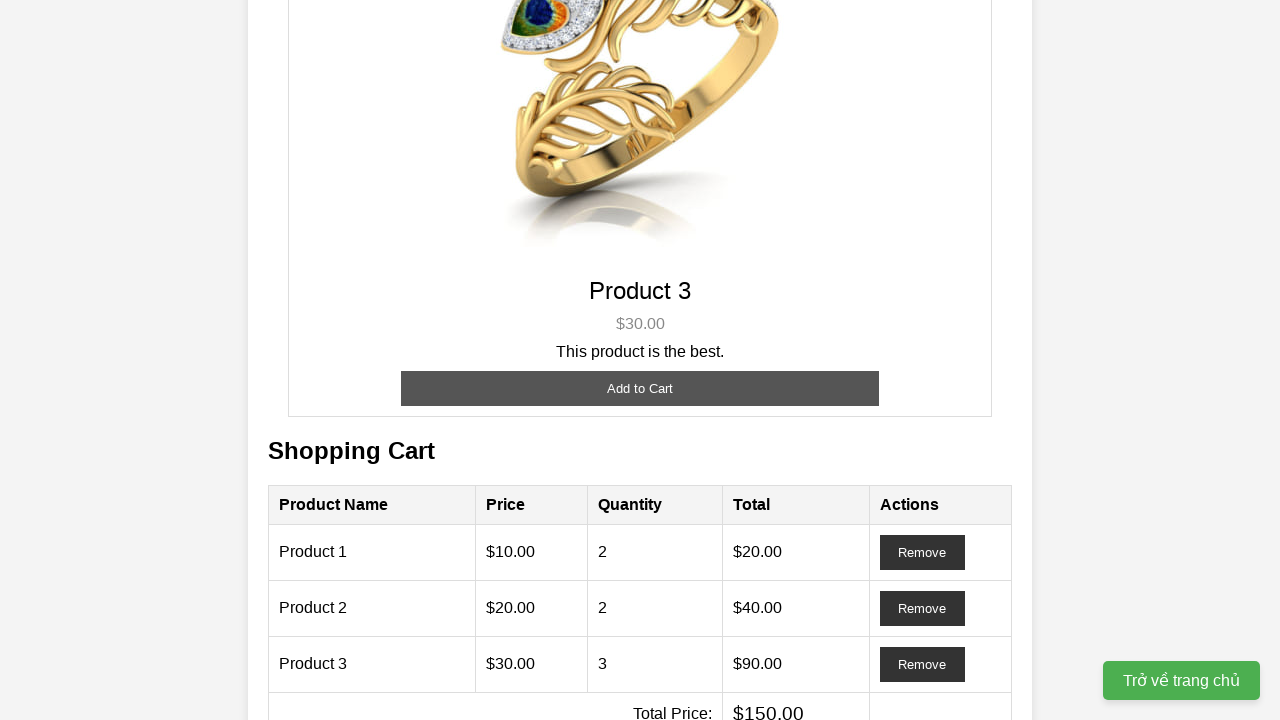

Verified Product 2 quantity is 2 - assertion passed
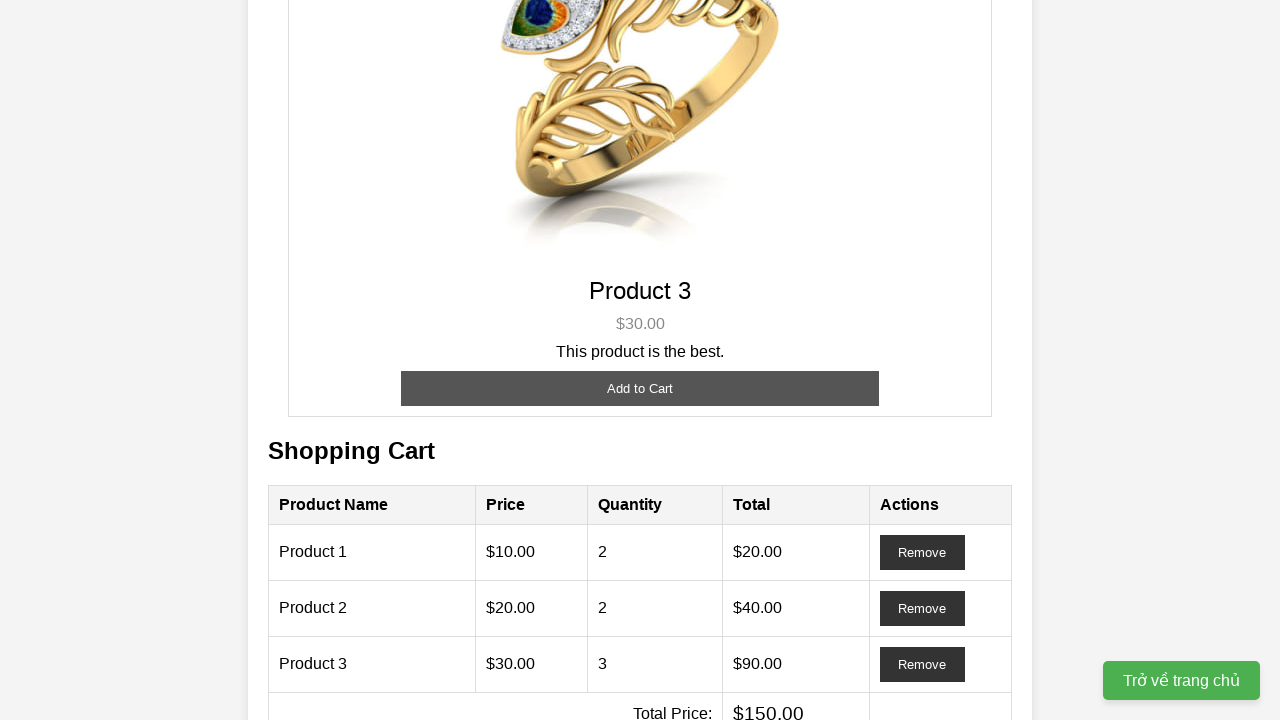

Retrieved Product 3 quantity from cart: 3
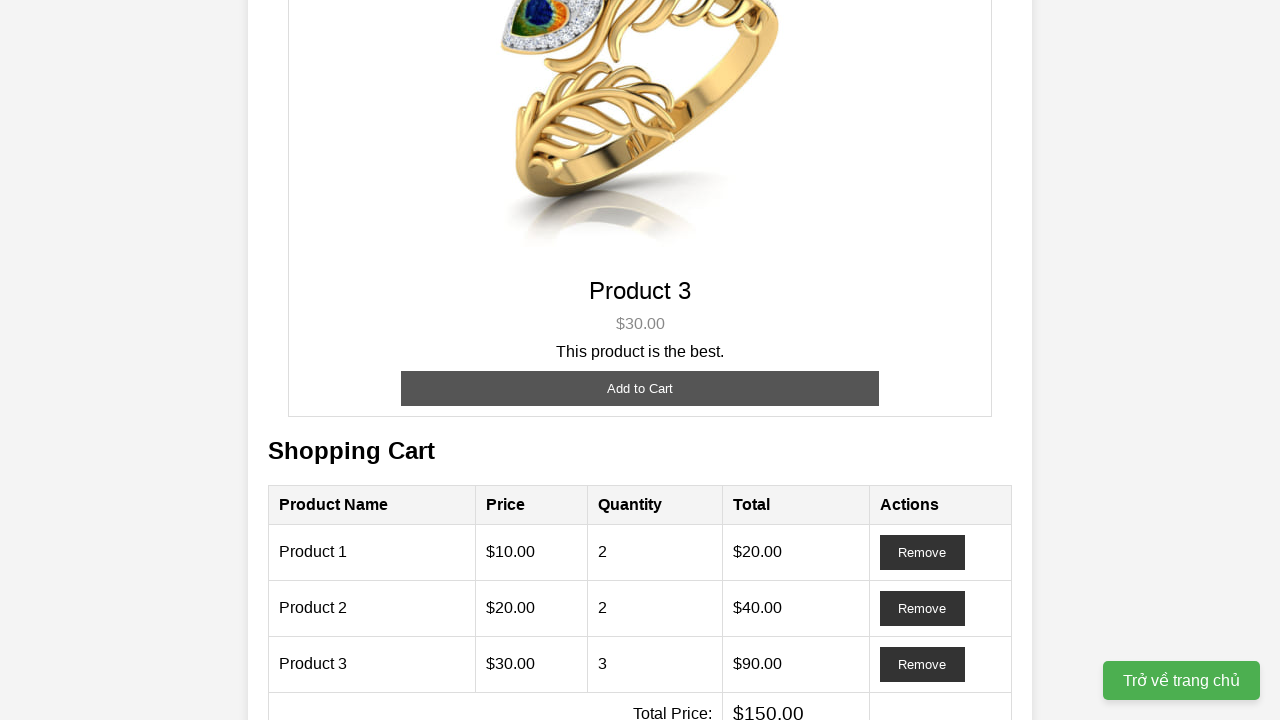

Verified Product 3 quantity is 3 - assertion passed
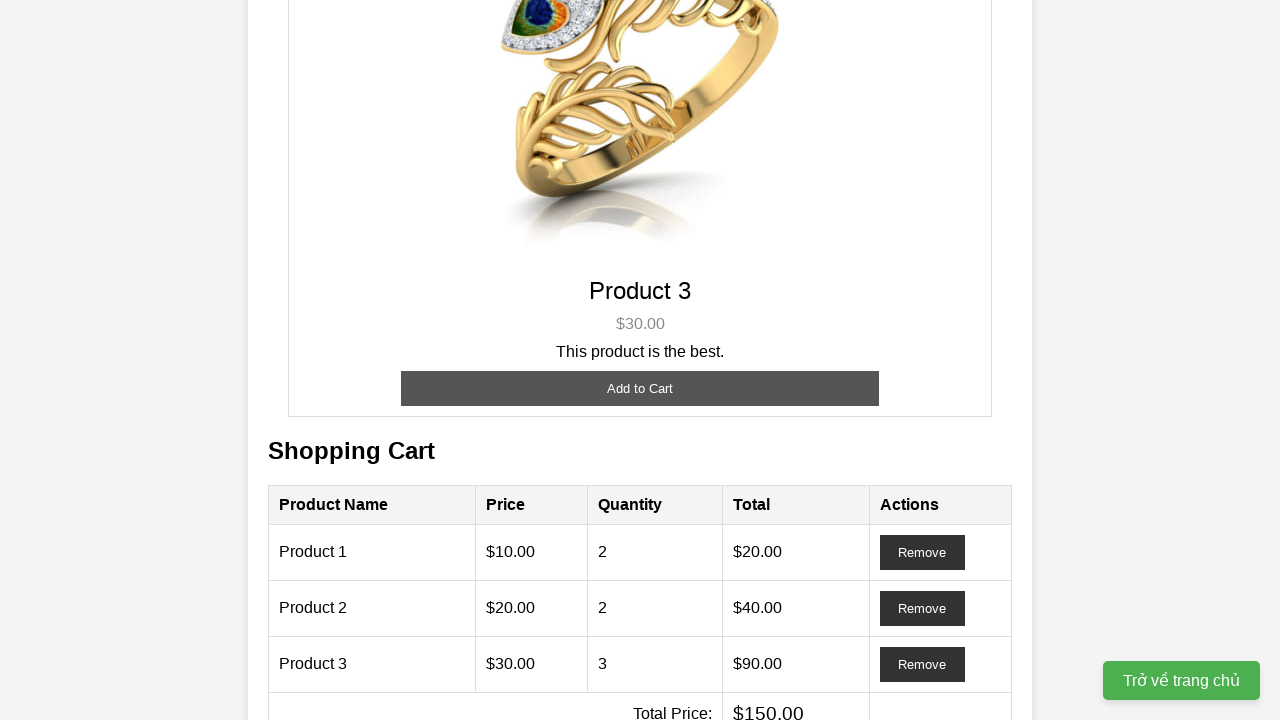

Retrieved total price from cart: $150.00
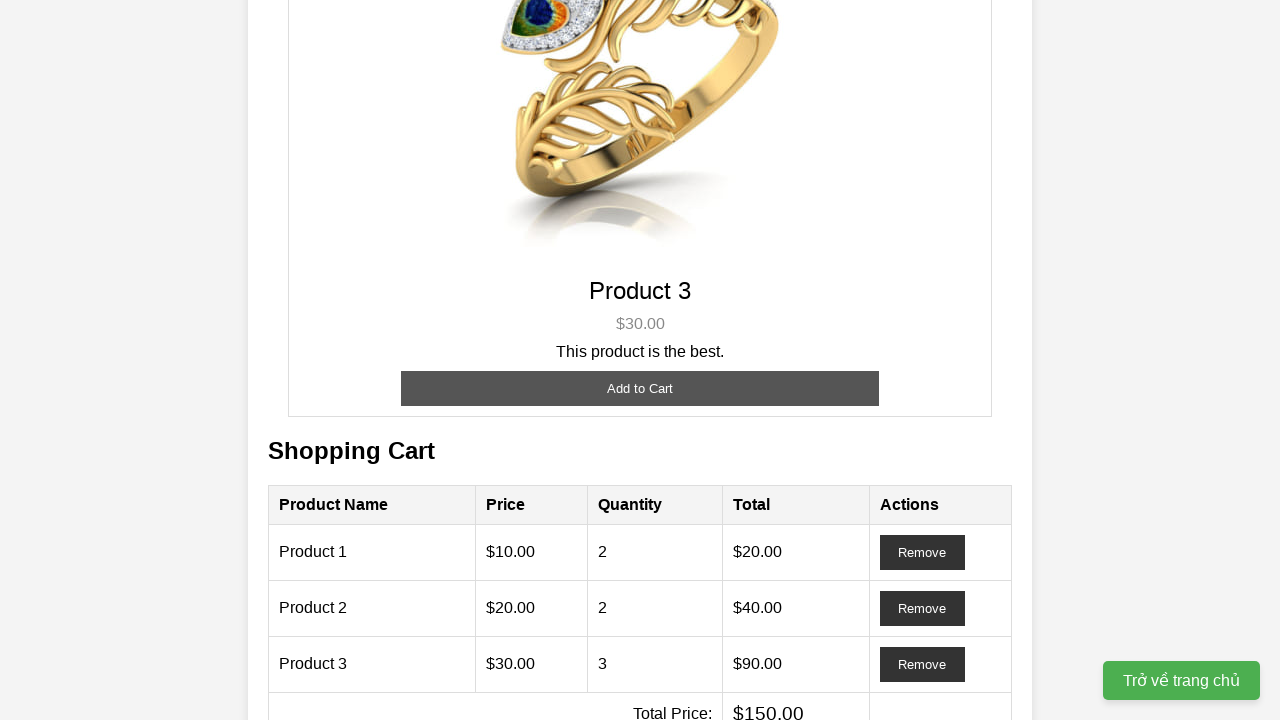

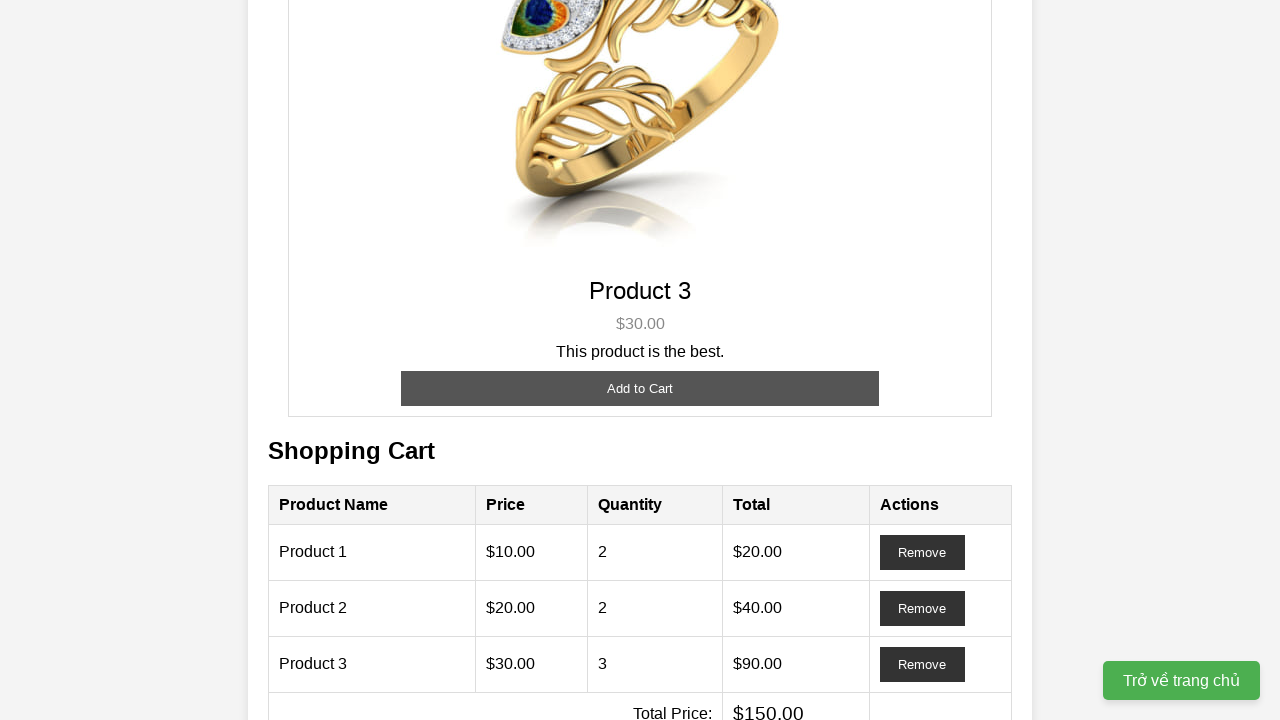